Tests a calculator page by entering two numbers (20 and 30), clicking the calculate button, and verifying the result is displayed

Starting URL: https://testpages.herokuapp.com/styled/calculator

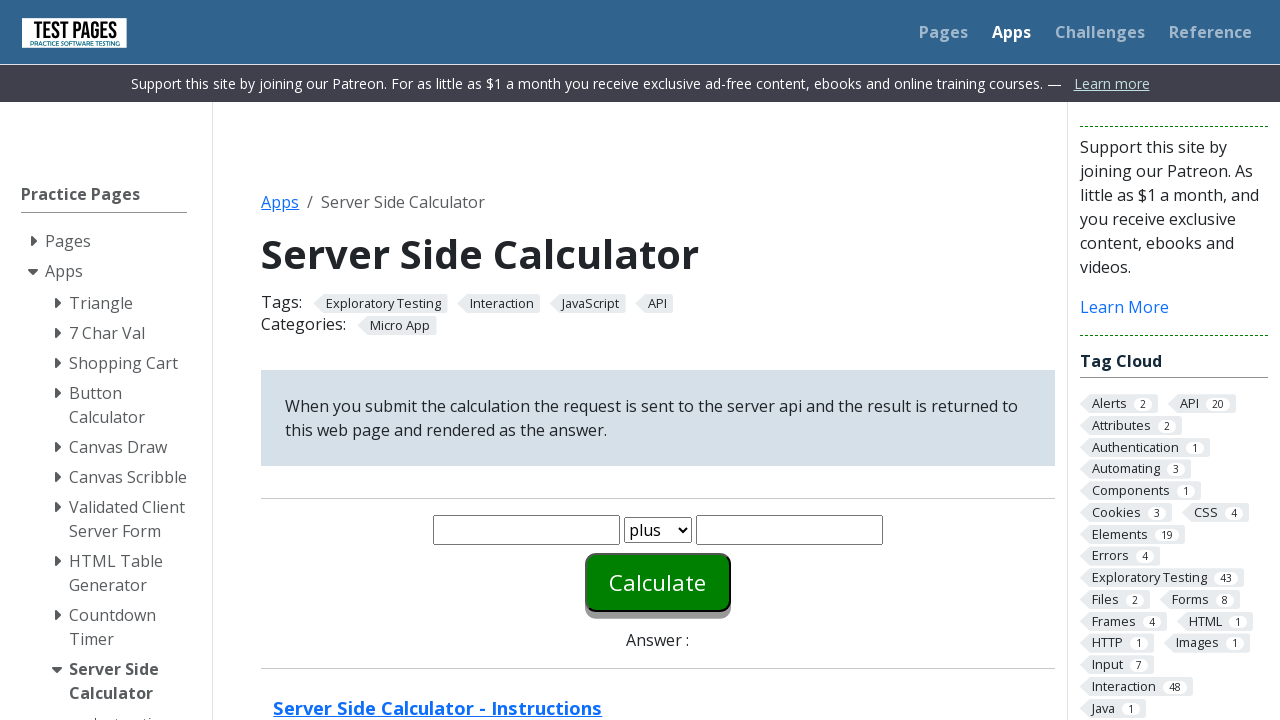

Entered first number (20) in the first input field on #number1
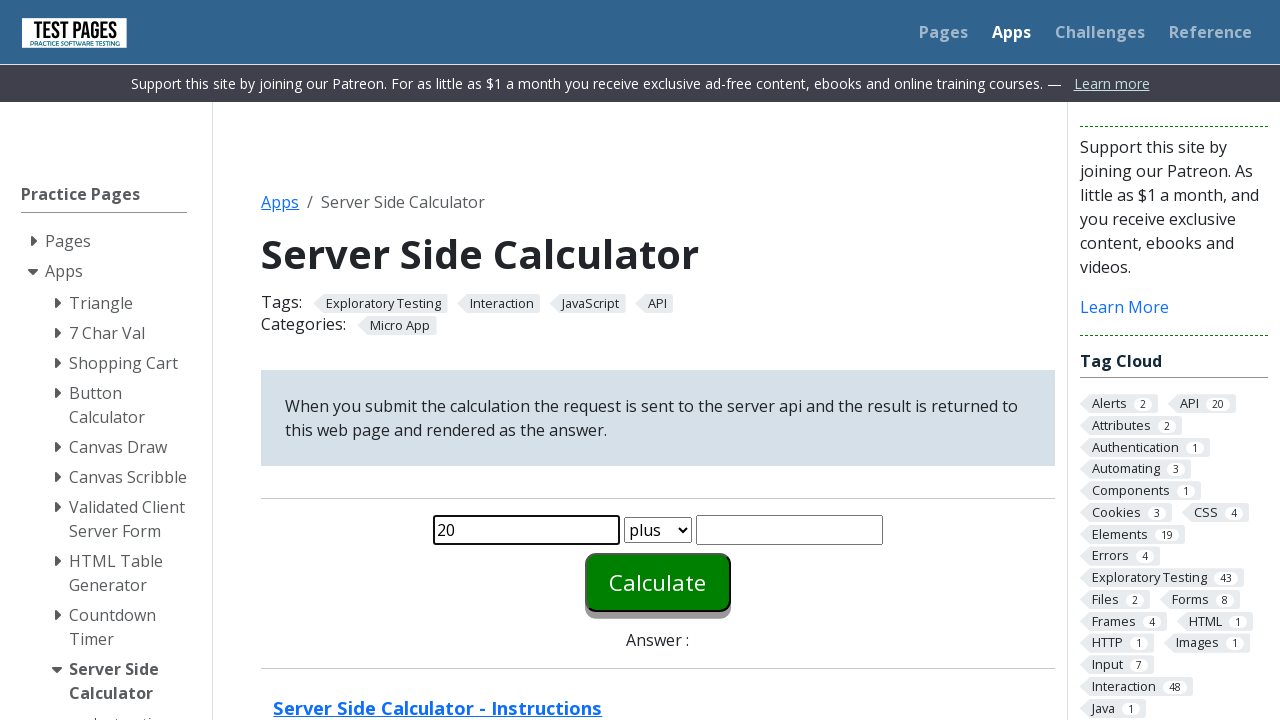

Entered second number (30) in the second input field on #number2
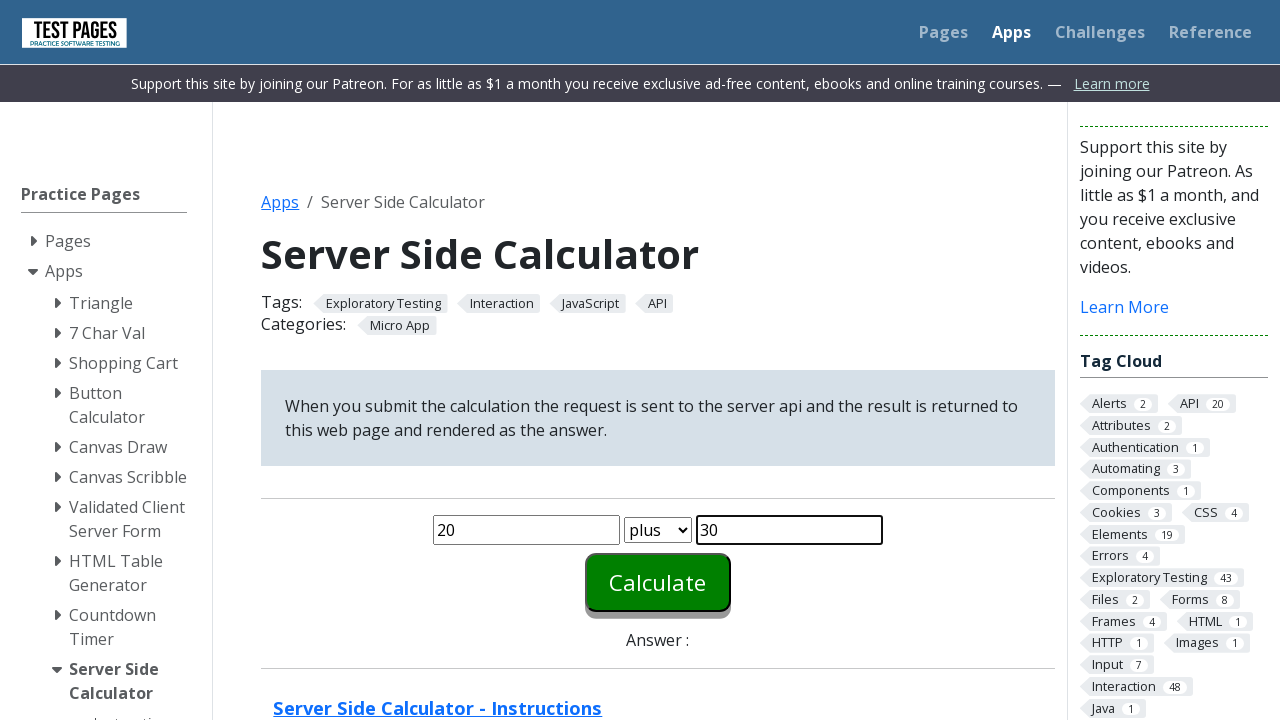

Clicked the calculate button at (658, 582) on #calculate
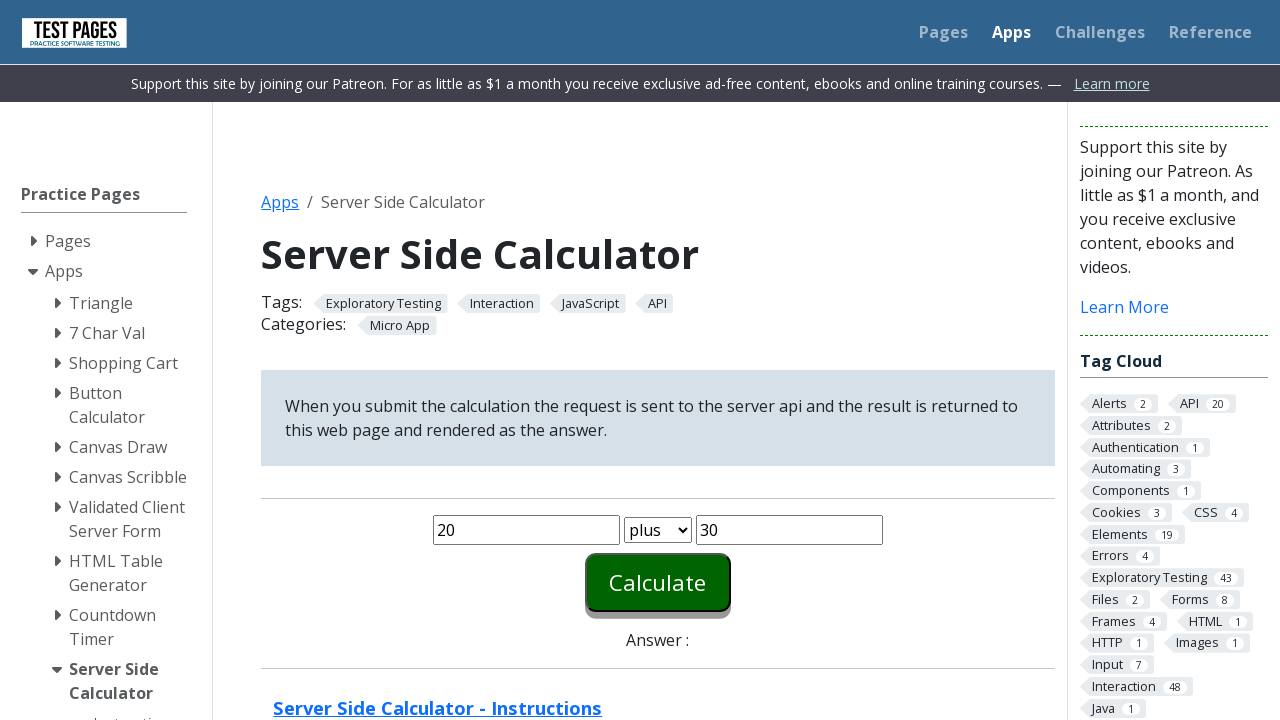

Answer result is displayed on the calculator page
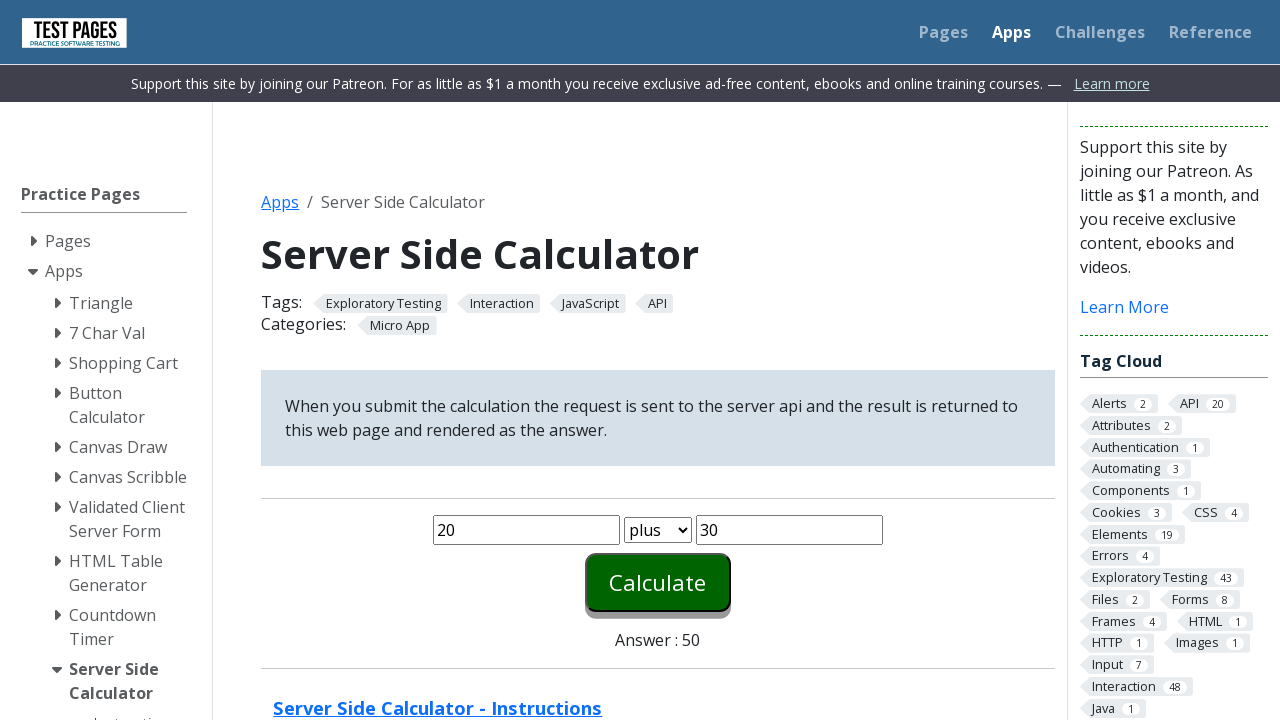

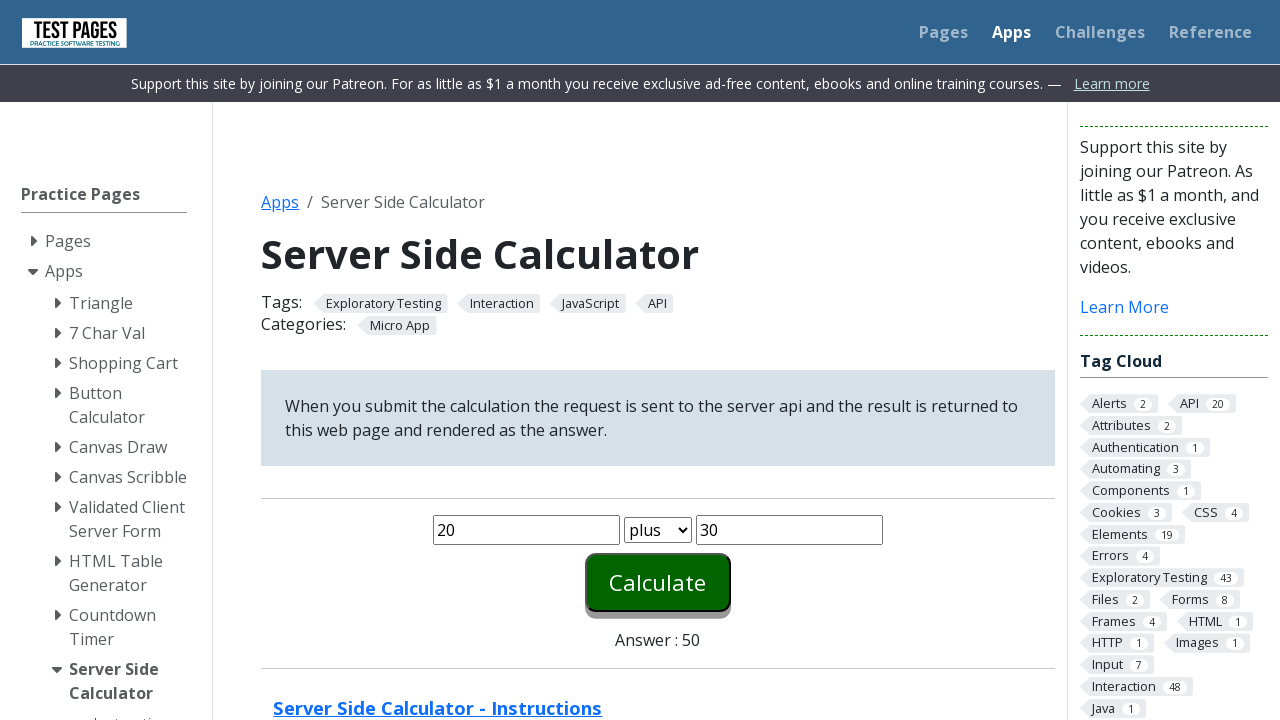